Tests that new todo items are appended to the bottom of the list by creating 3 items

Starting URL: https://demo.playwright.dev/todomvc

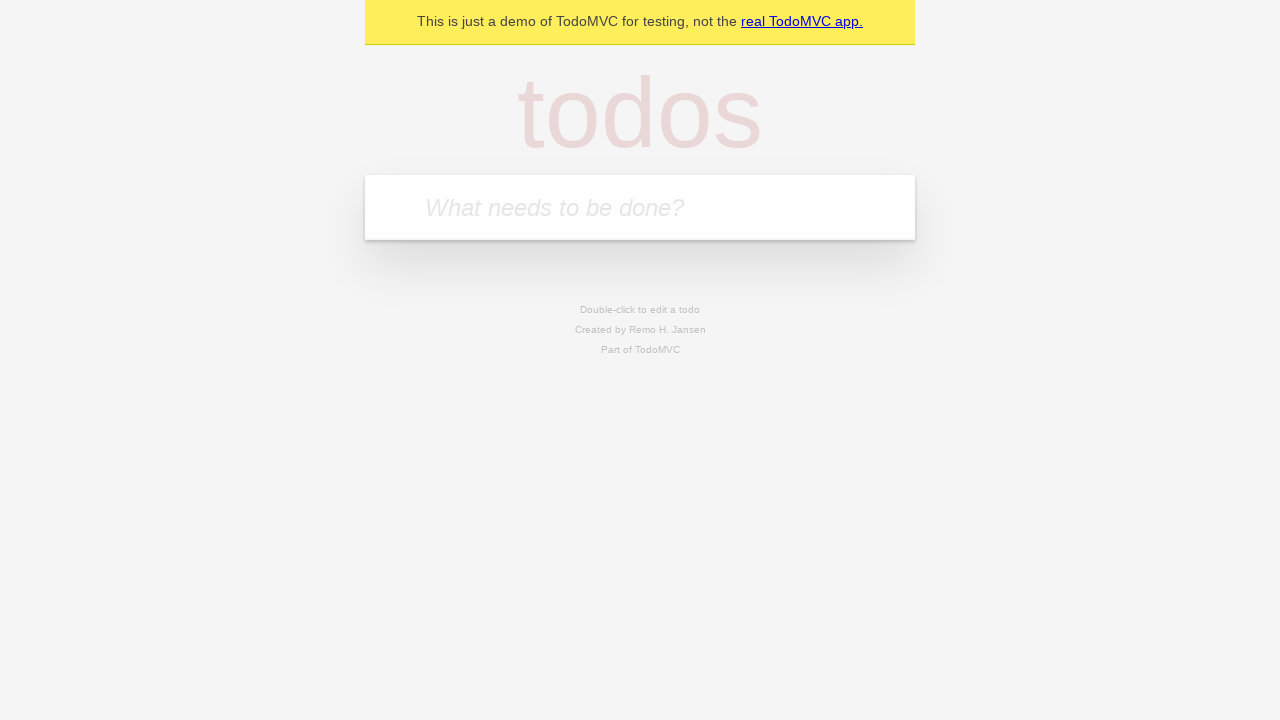

Filled todo input with 'buy some cheese' on internal:attr=[placeholder="What needs to be done?"i]
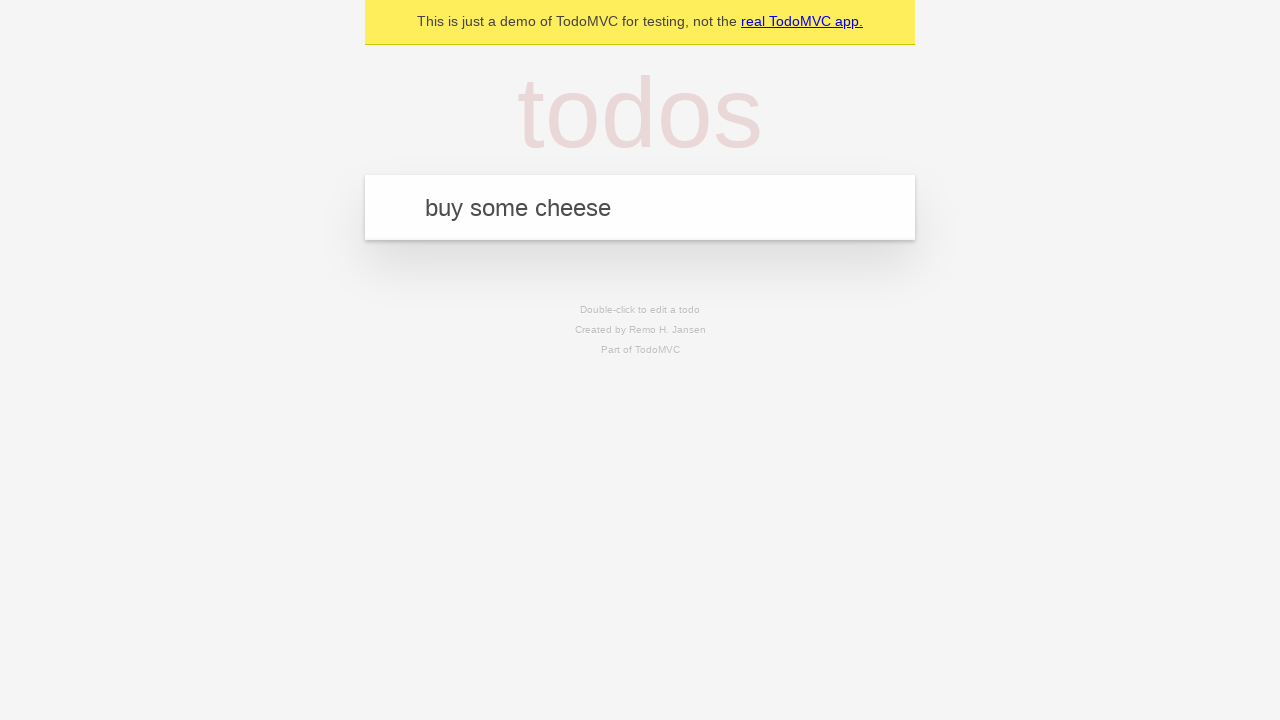

Pressed Enter to add first todo item on internal:attr=[placeholder="What needs to be done?"i]
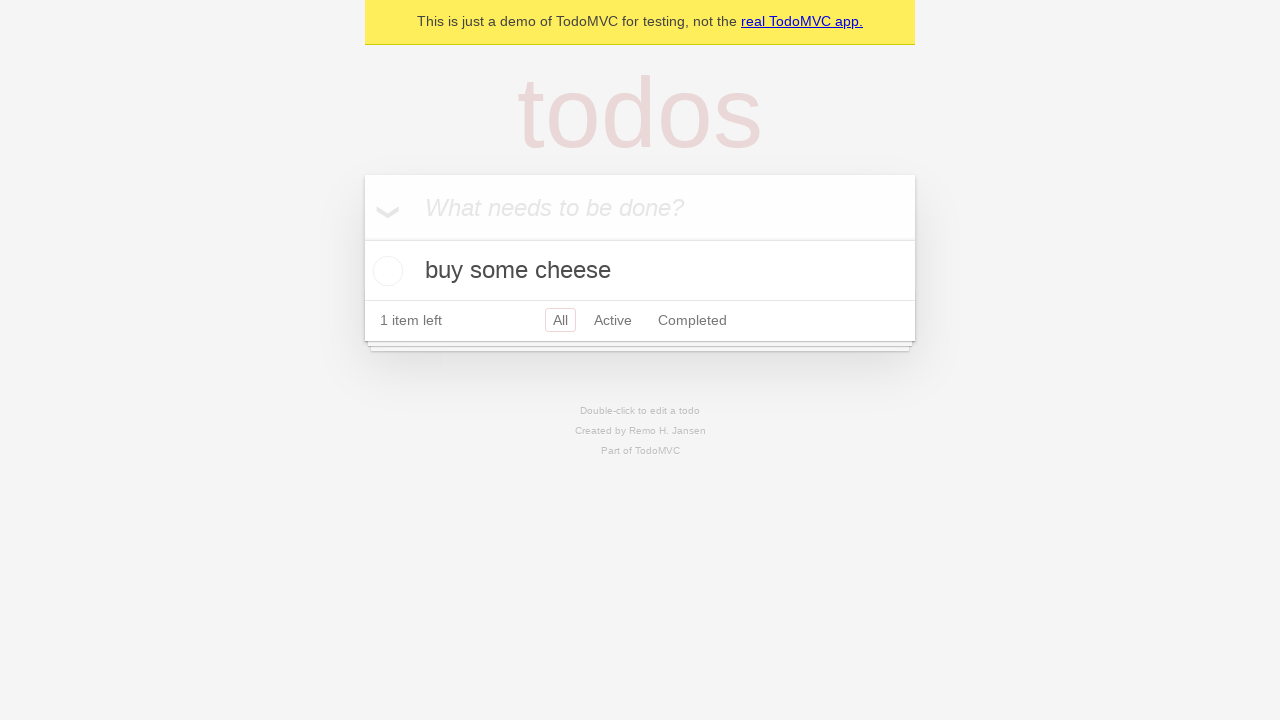

Filled todo input with 'feed the cat' on internal:attr=[placeholder="What needs to be done?"i]
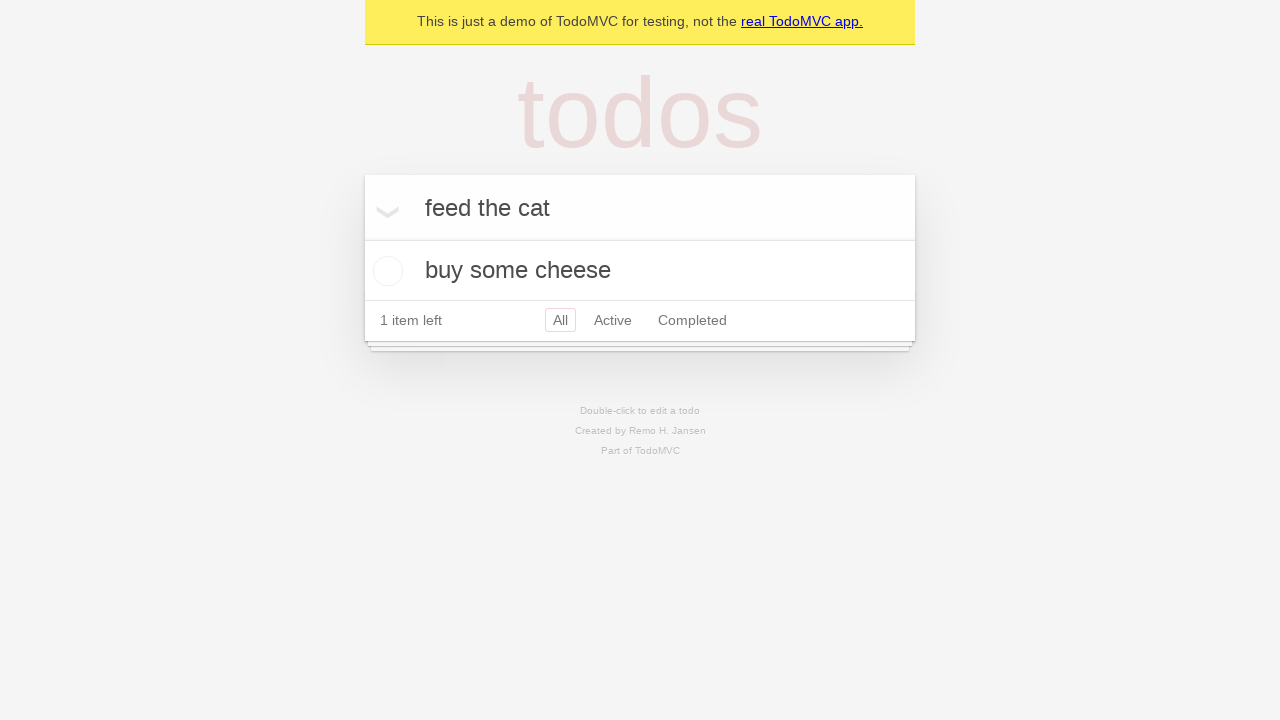

Pressed Enter to add second todo item on internal:attr=[placeholder="What needs to be done?"i]
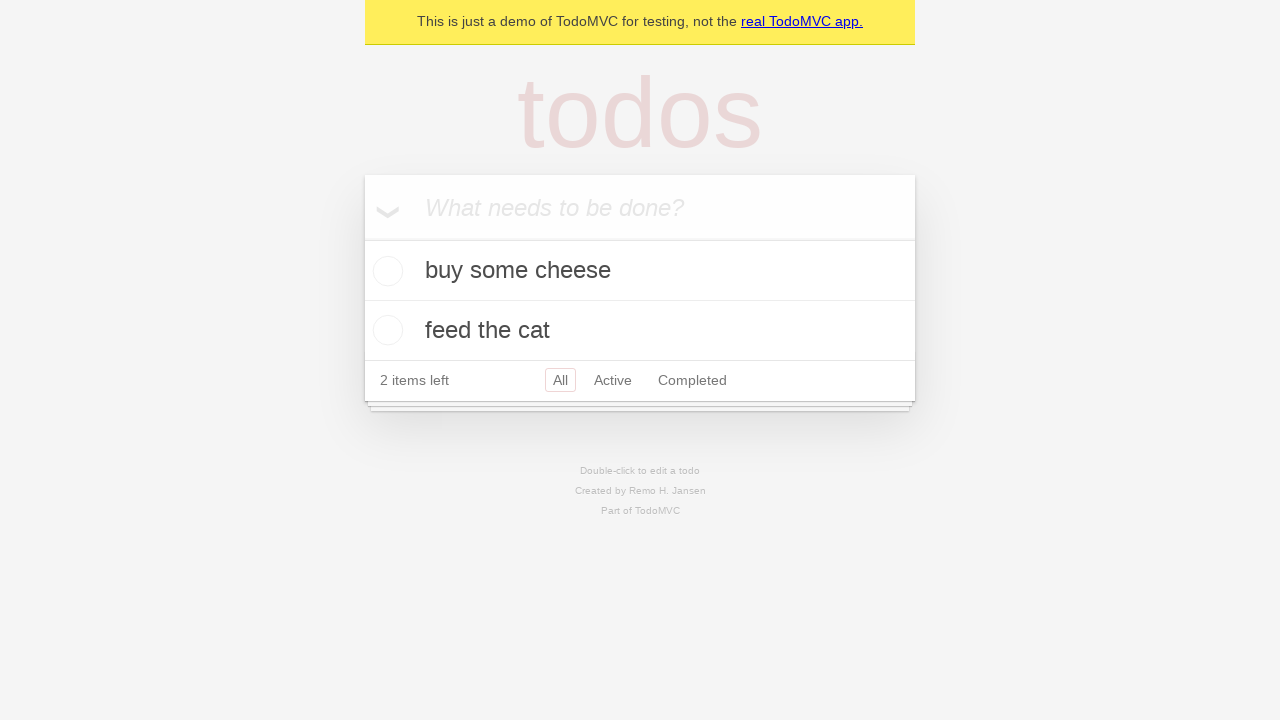

Filled todo input with 'book a doctors appointment' on internal:attr=[placeholder="What needs to be done?"i]
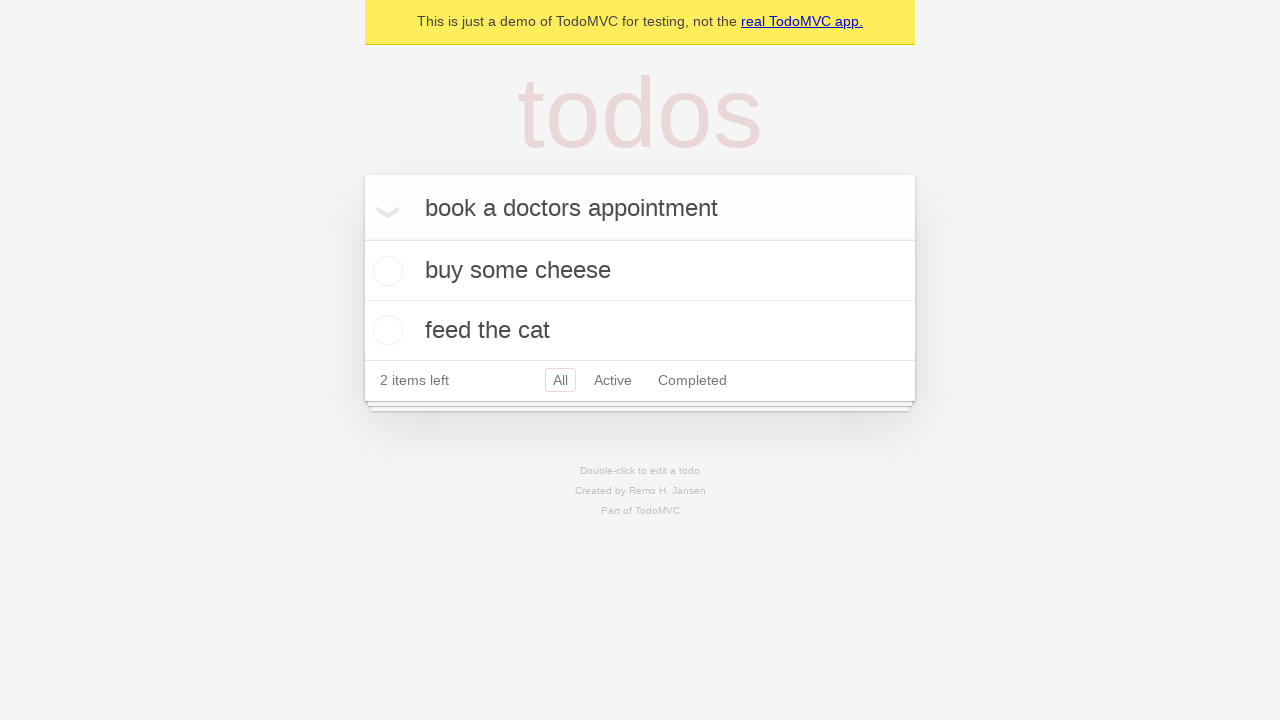

Pressed Enter to add third todo item on internal:attr=[placeholder="What needs to be done?"i]
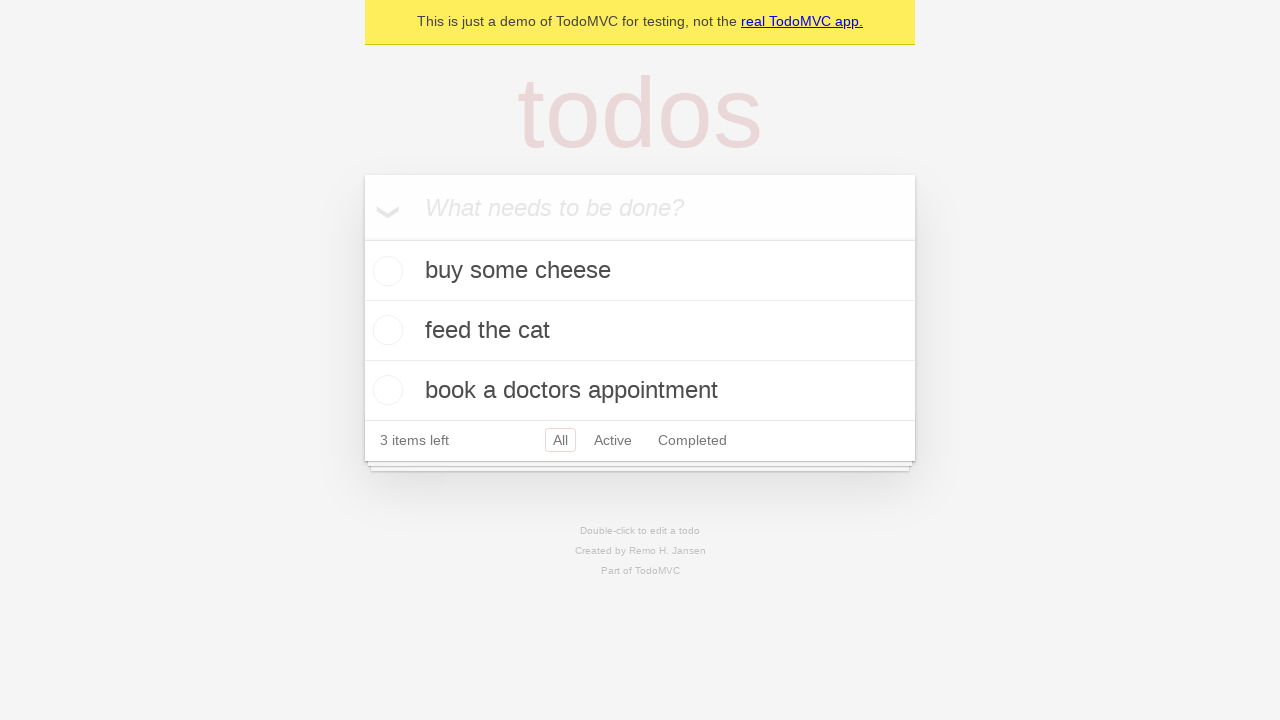

Todo count element appeared, confirming all items added successfully
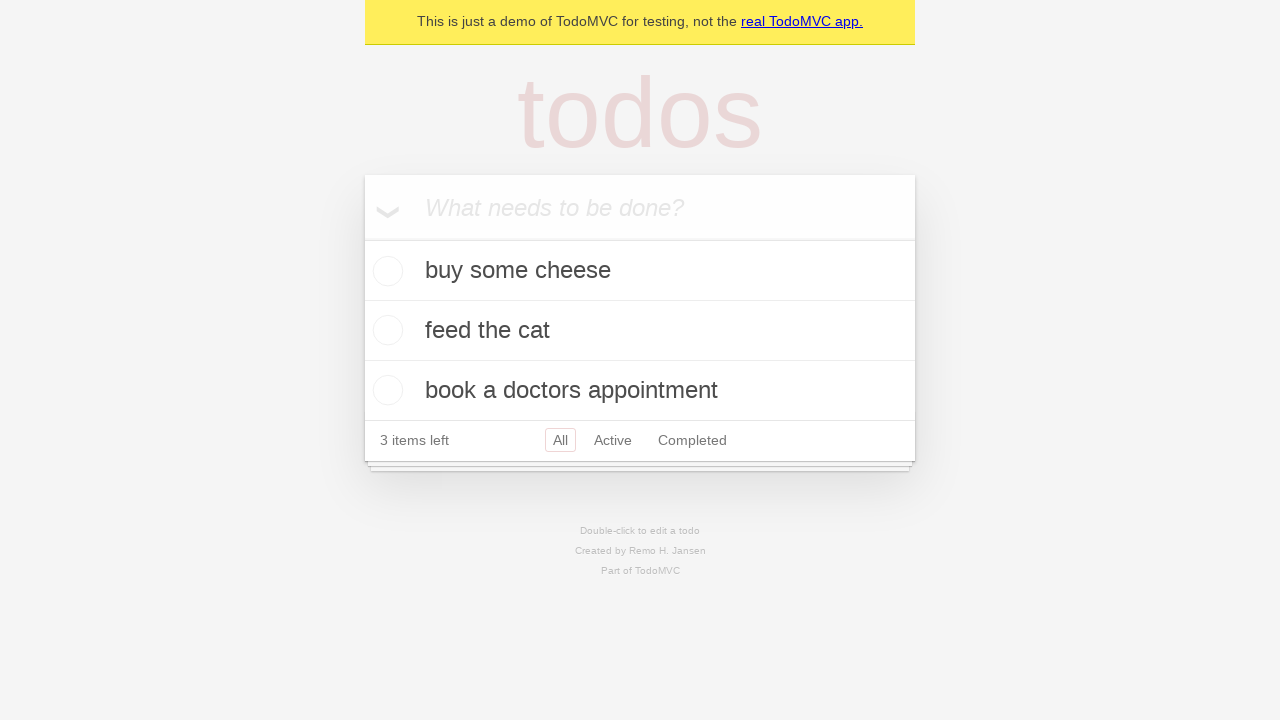

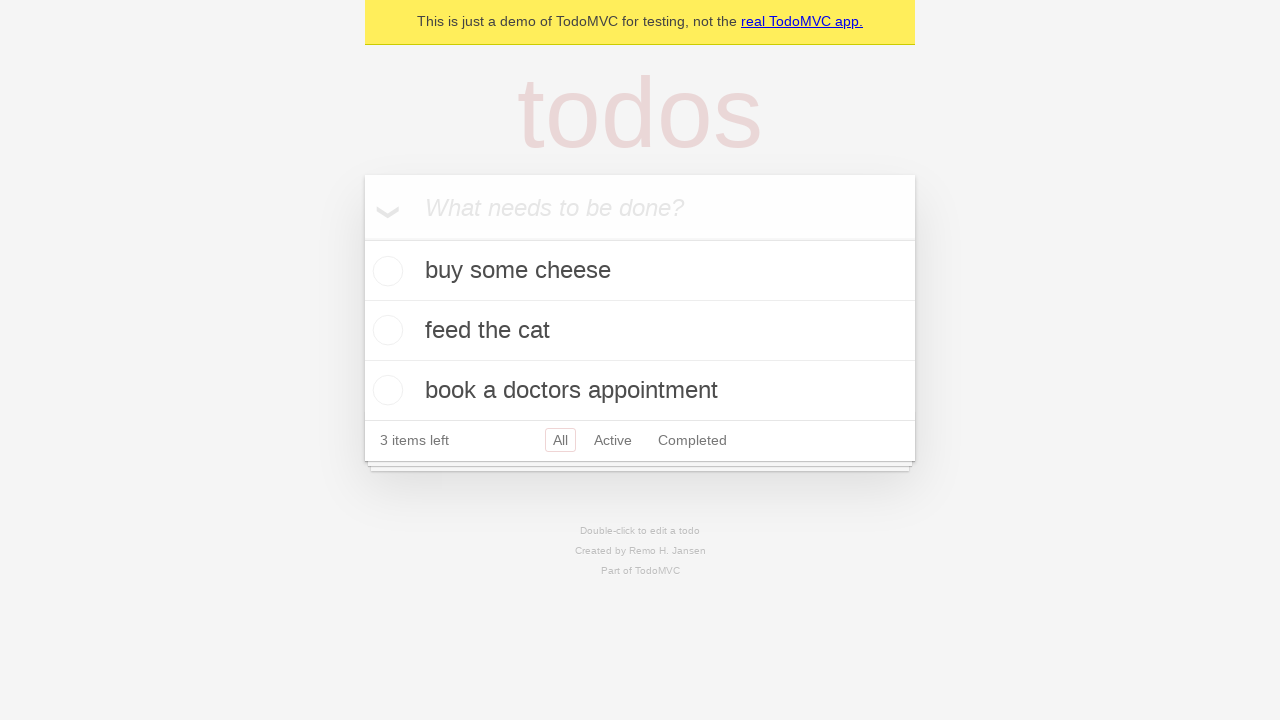